Tests drag-and-drop functionality by dragging a source element and dropping it onto a target element on the jQuery UI droppable demo page.

Starting URL: http://jqueryui.com/resources/demos/droppable/default.html

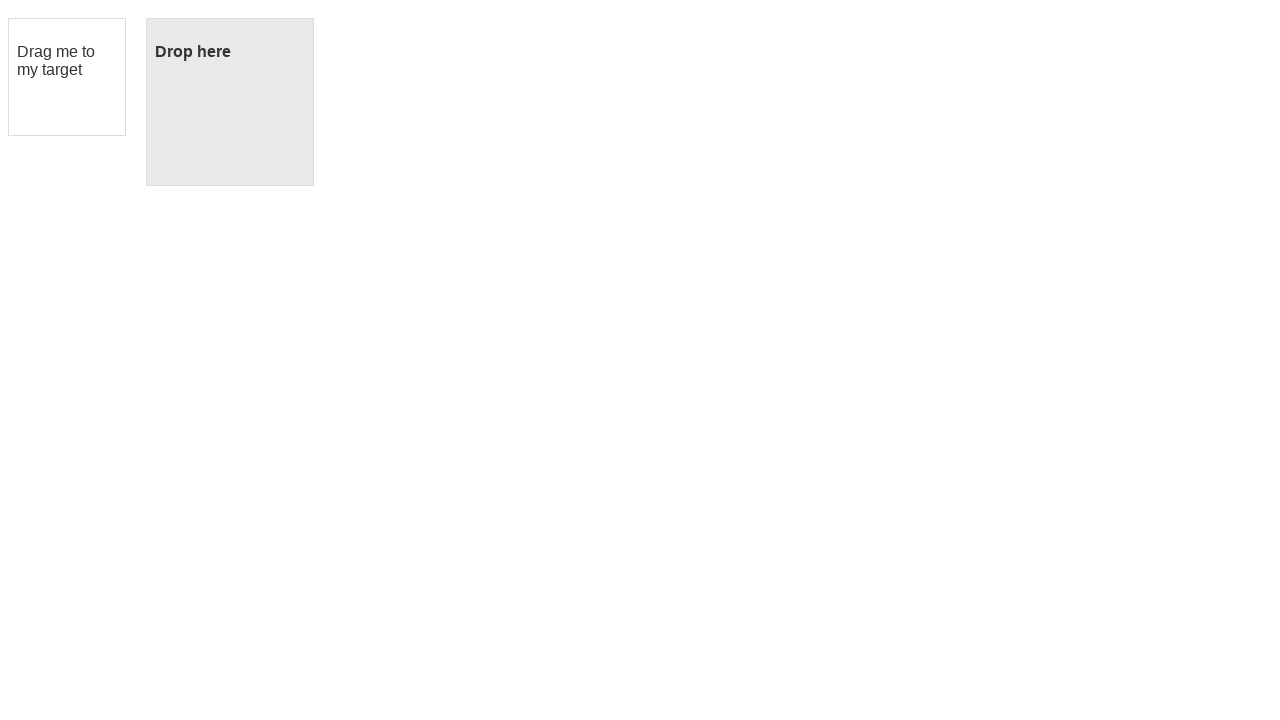

Waited for draggable element to be visible
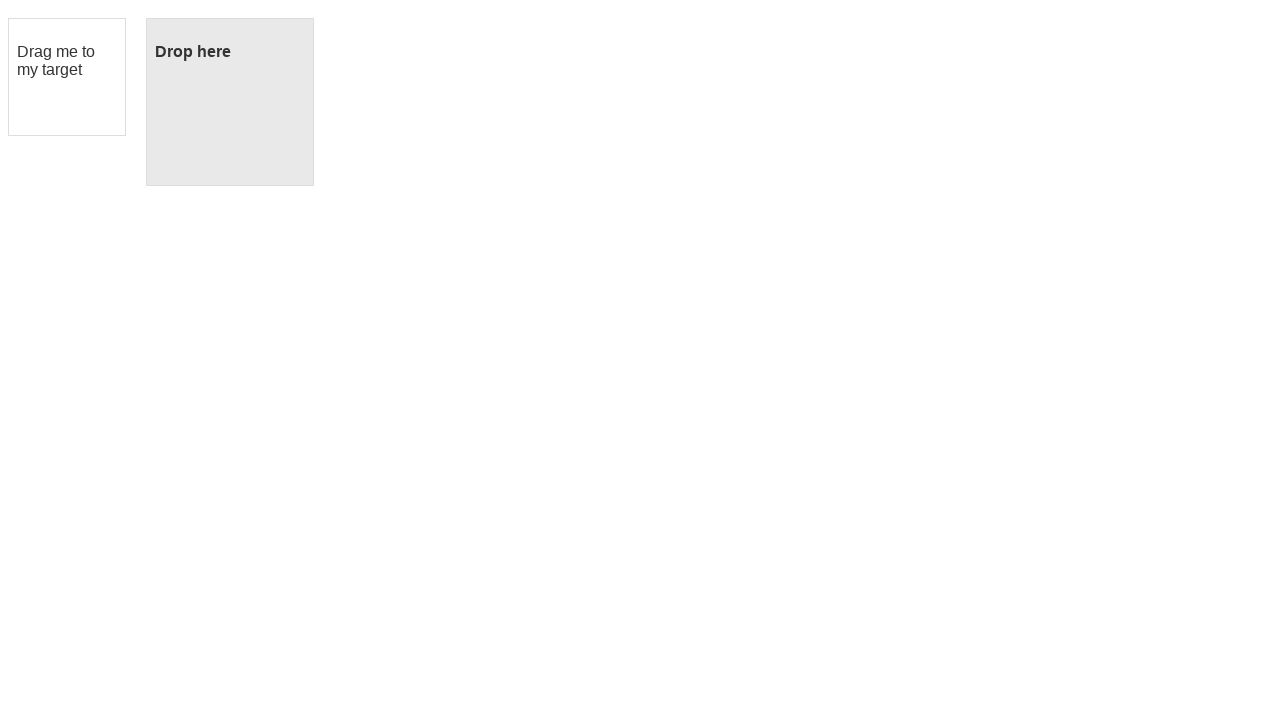

Waited for droppable target element to be visible
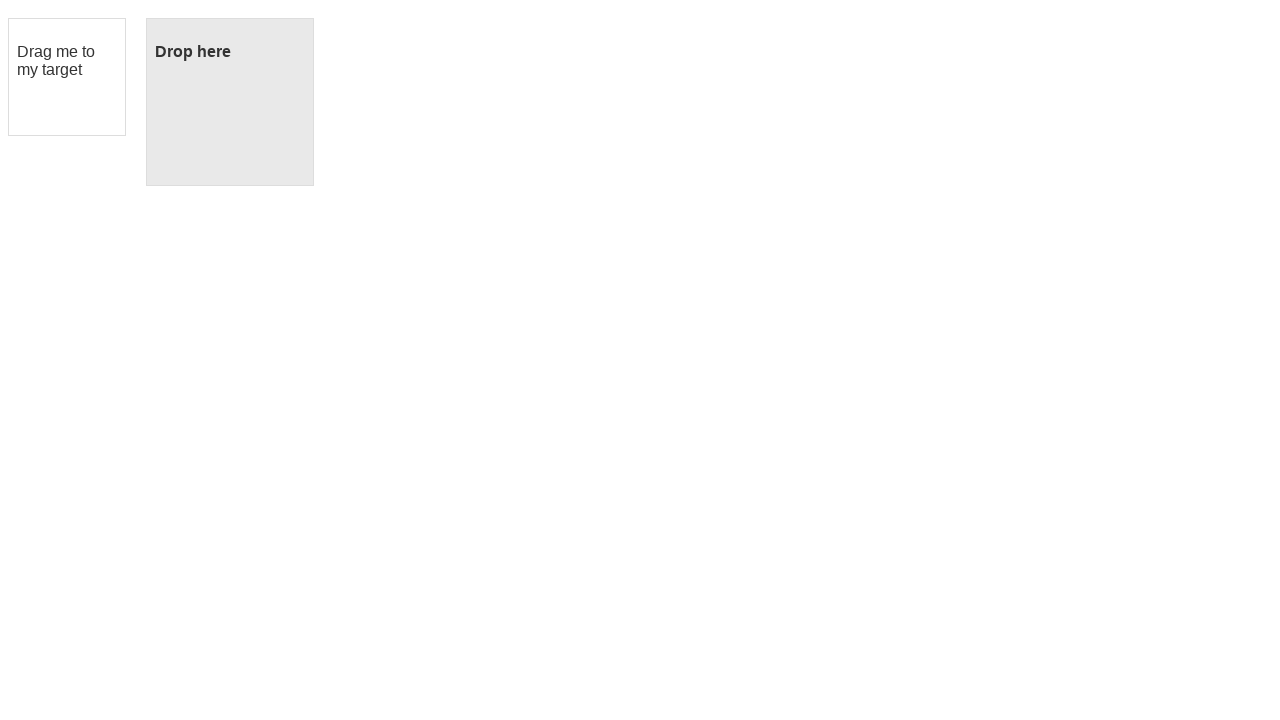

Dragged draggable element and dropped it onto droppable target at (230, 102)
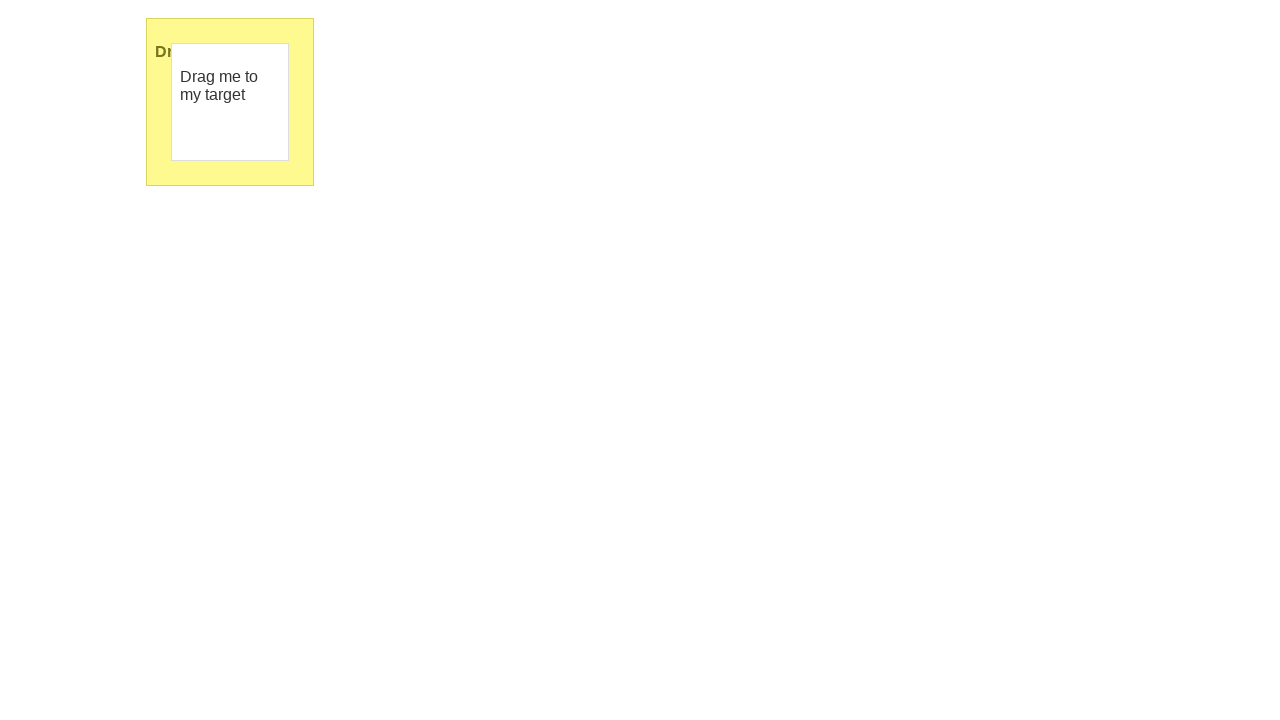

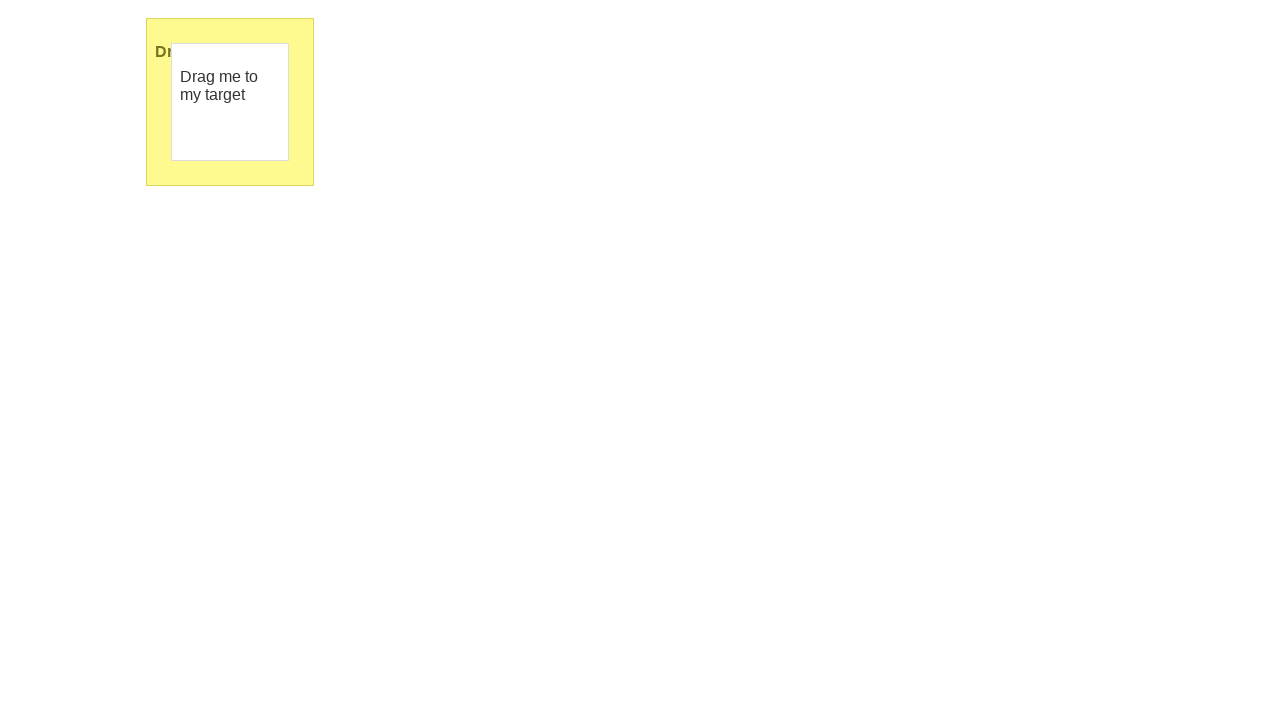